Solves a mathematical challenge by extracting a value from an image attribute, calculating a function result, and submitting the answer along with checkbox and radio button selections

Starting URL: http://suninjuly.github.io/get_attribute.html

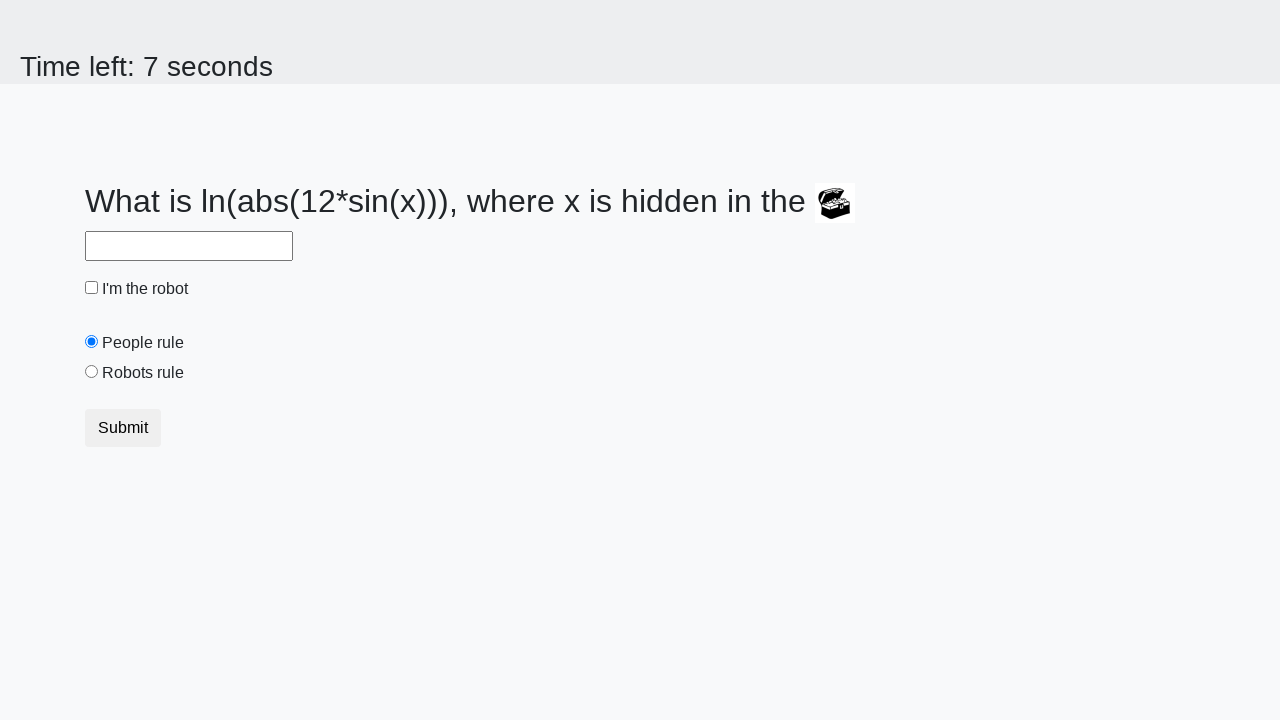

Located the treasure chest image element
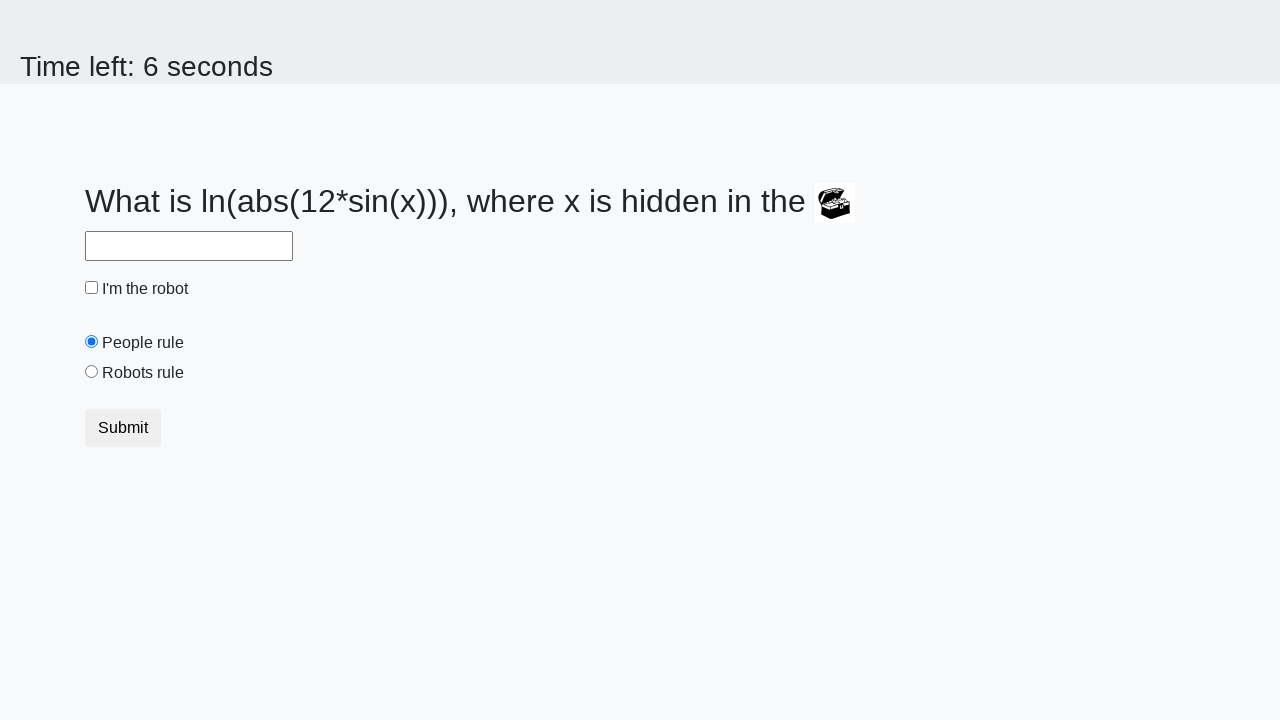

Extracted valuex attribute: 726
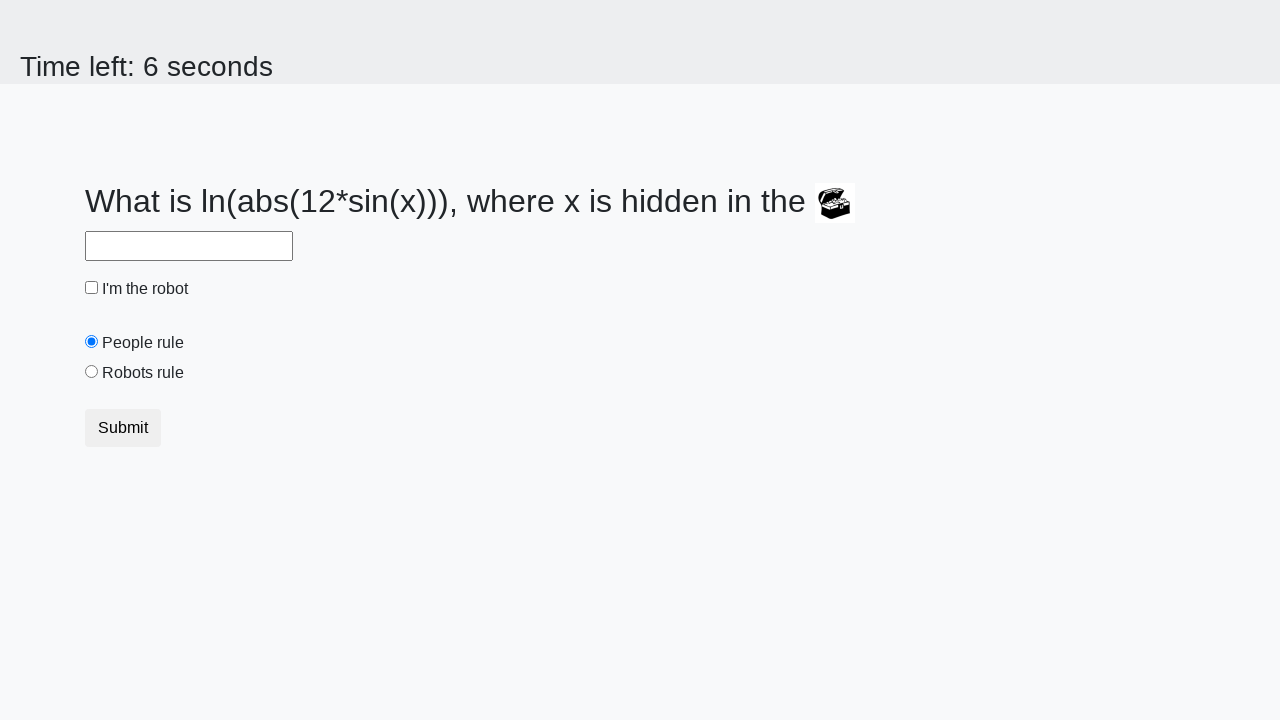

Calculated function result: 1.2399766063569495
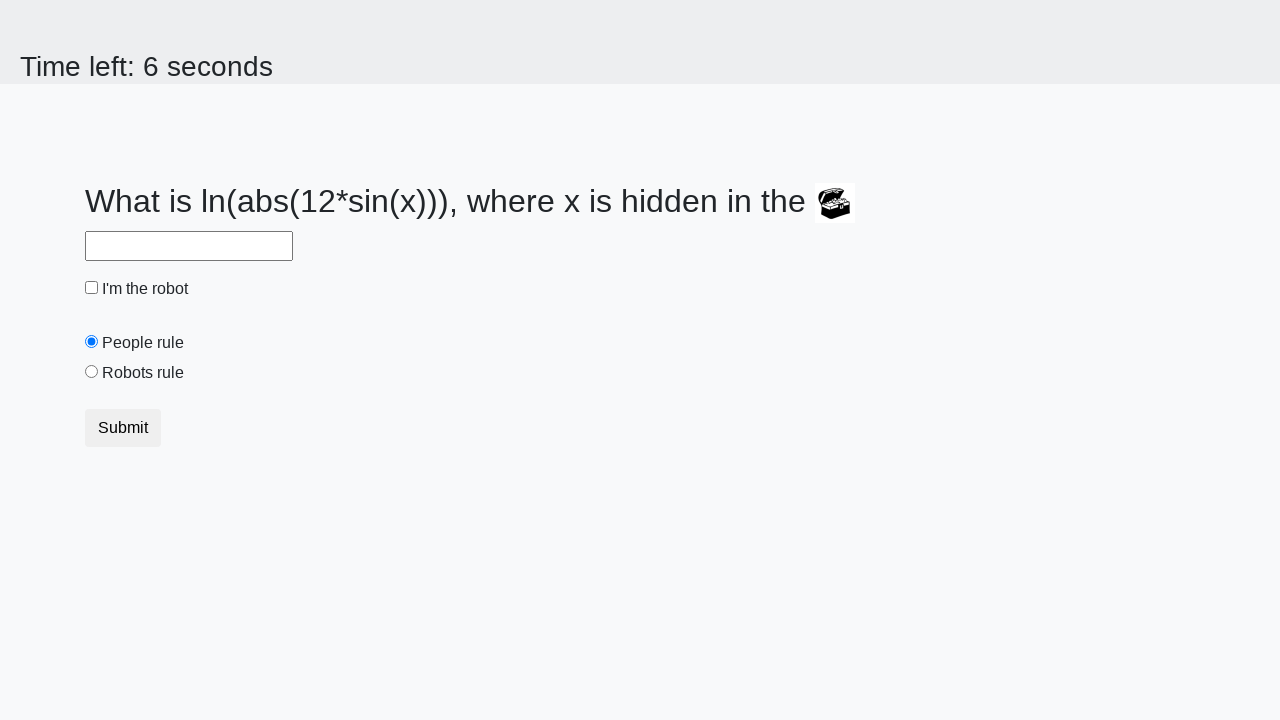

Filled input field with calculated value: 1.2399766063569495 on input
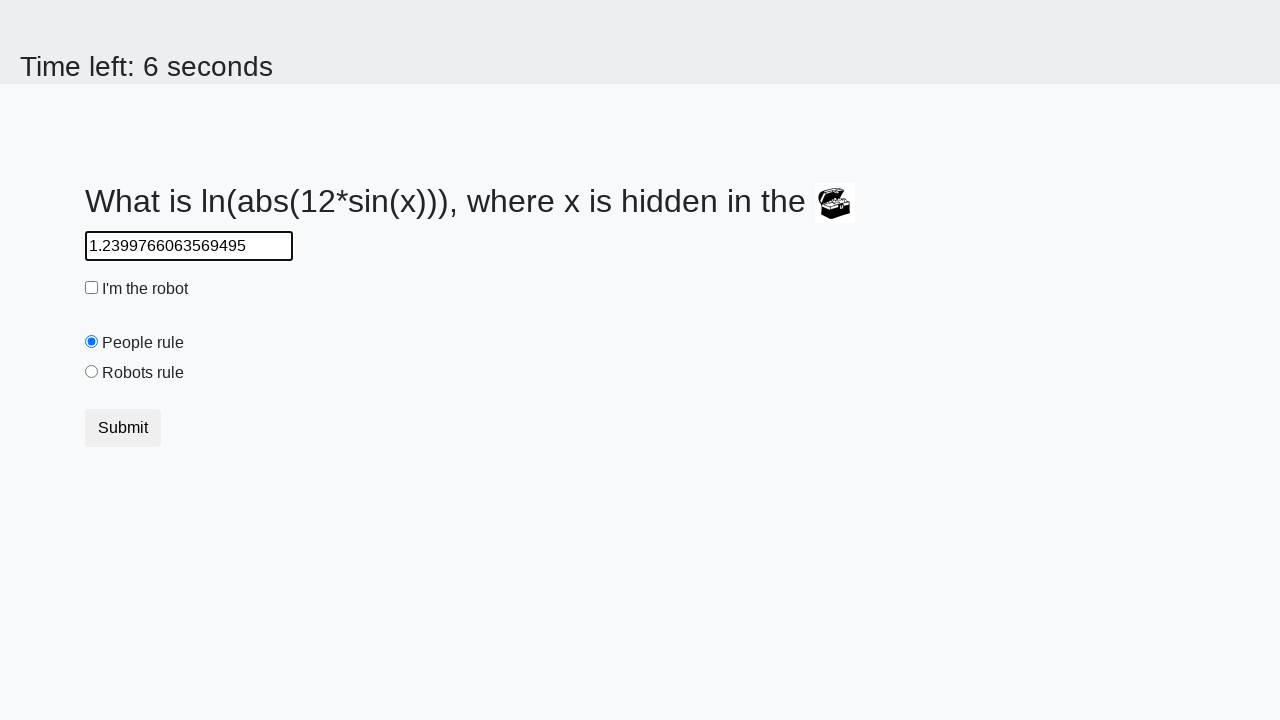

Checked the 'I'm the robot' checkbox at (92, 288) on #robotCheckbox
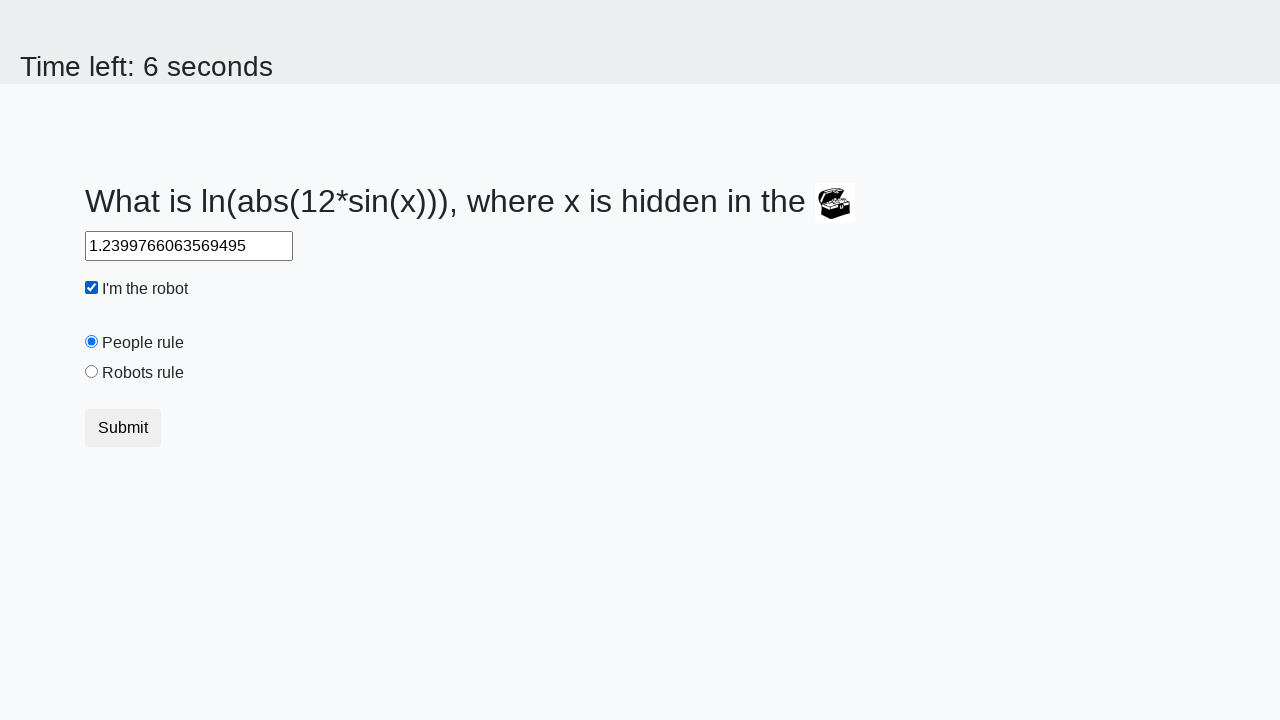

Selected the 'Robots rule!' radio button at (92, 372) on #robotsRule
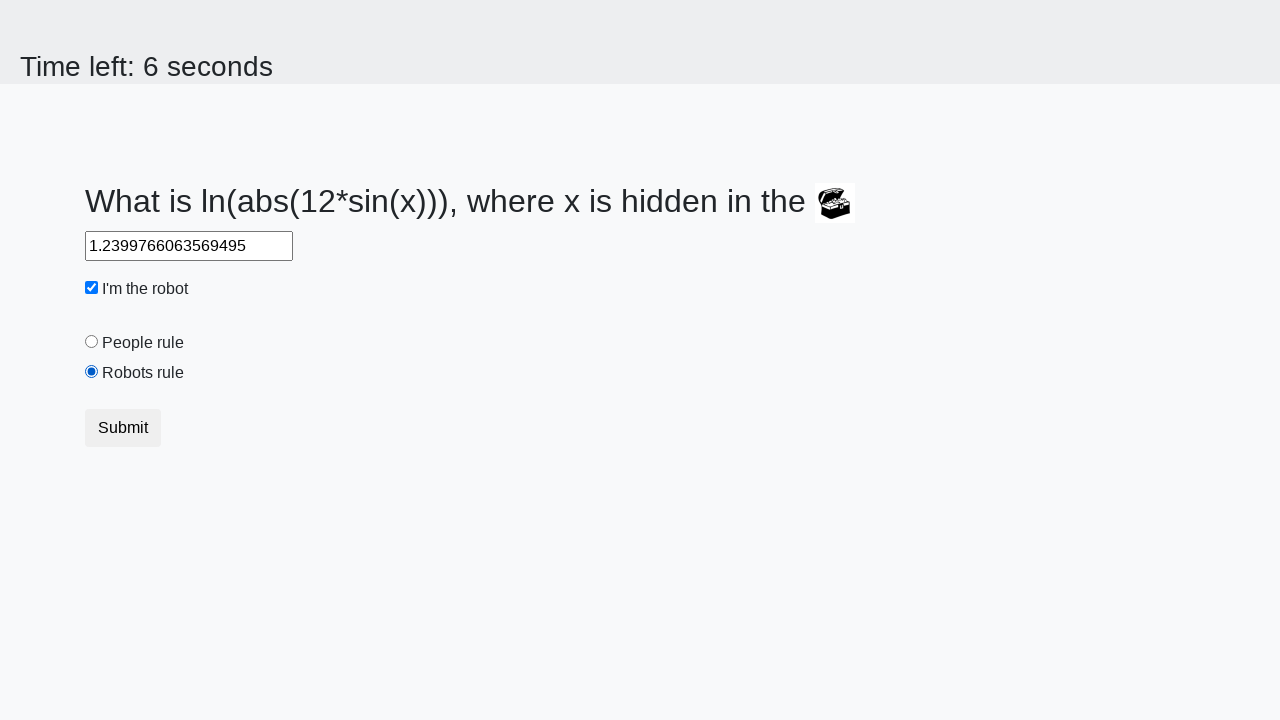

Clicked the submit button at (123, 428) on button.btn
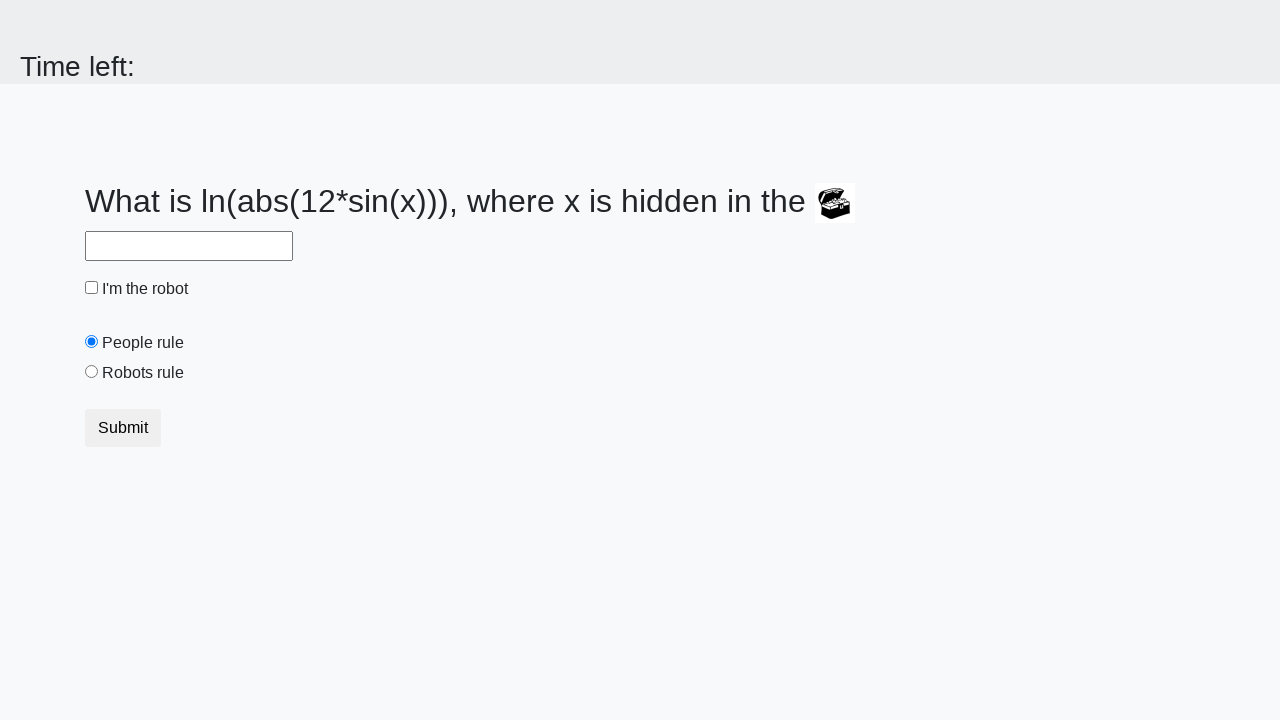

Waited 1000ms for form submission result
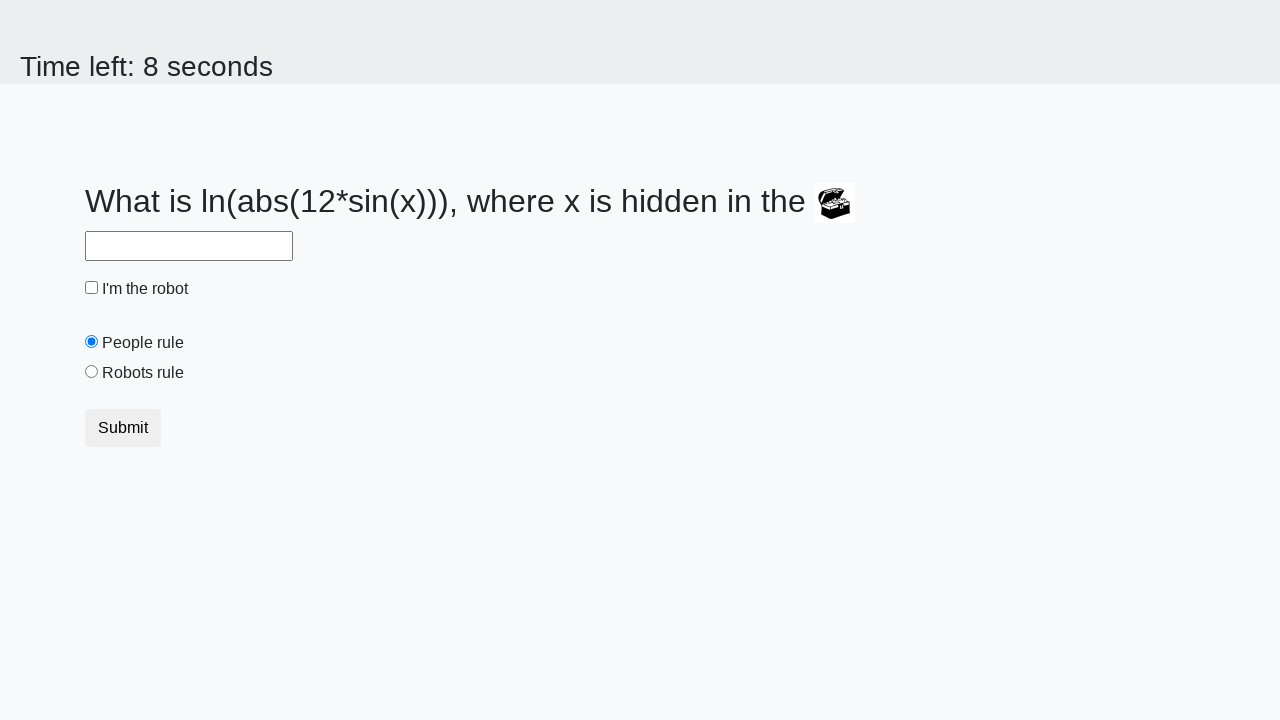

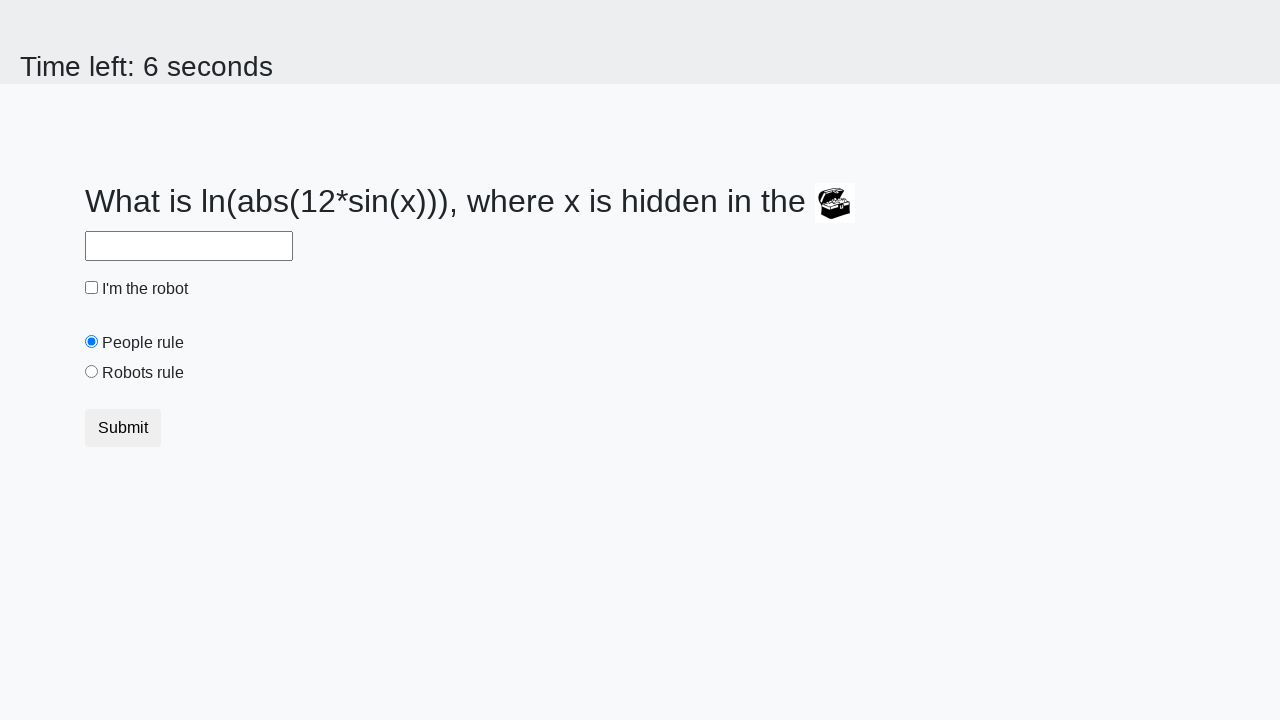